Tests dropdown menu functionality by selecting options using different methods (index, value, and visible text)

Starting URL: https://the-internet.herokuapp.com/dropdown

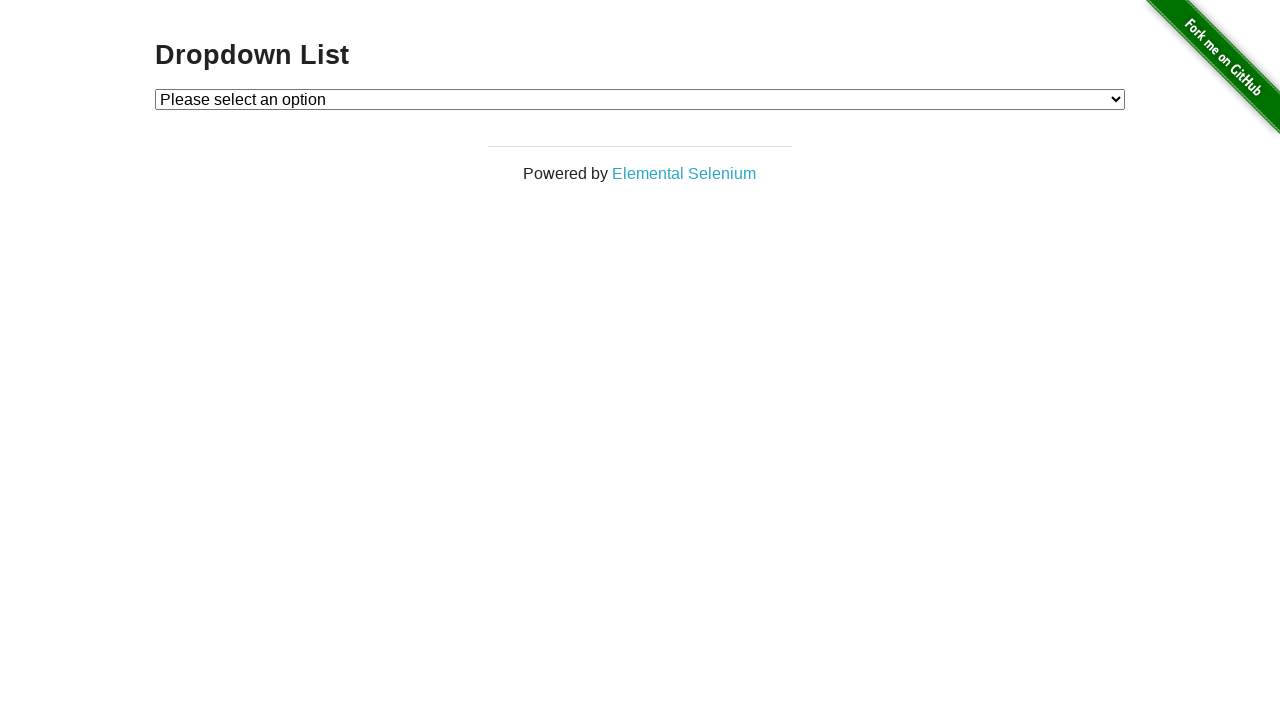

Located dropdown element with id='dropdown'
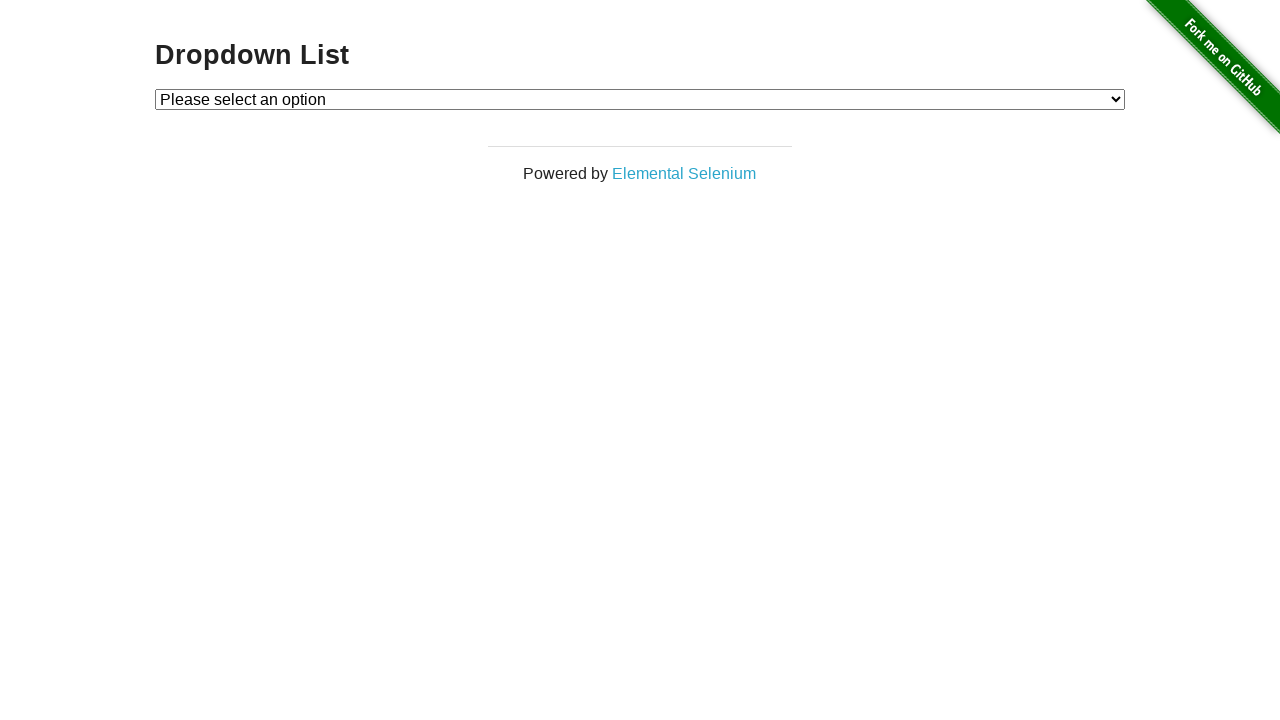

Clicked dropdown to open it at (640, 99) on select#dropdown
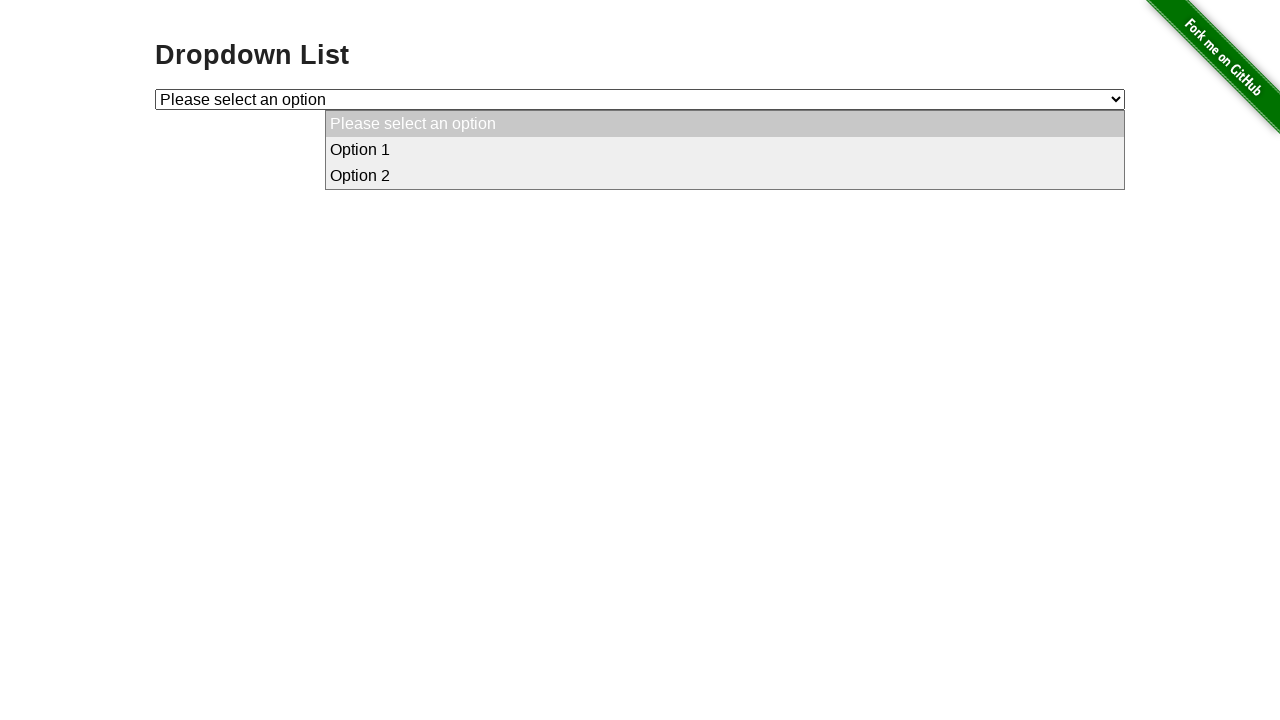

Selected option at index 1 on select#dropdown
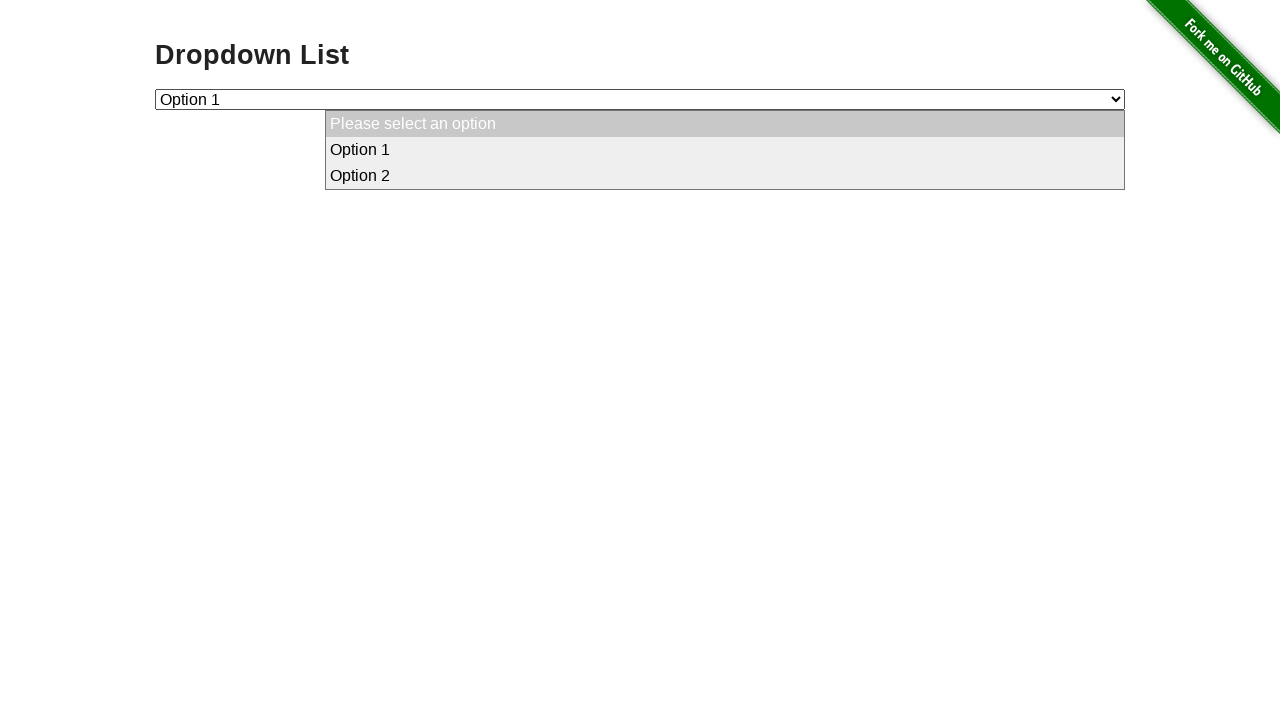

Retrieved selected option text: Option 1
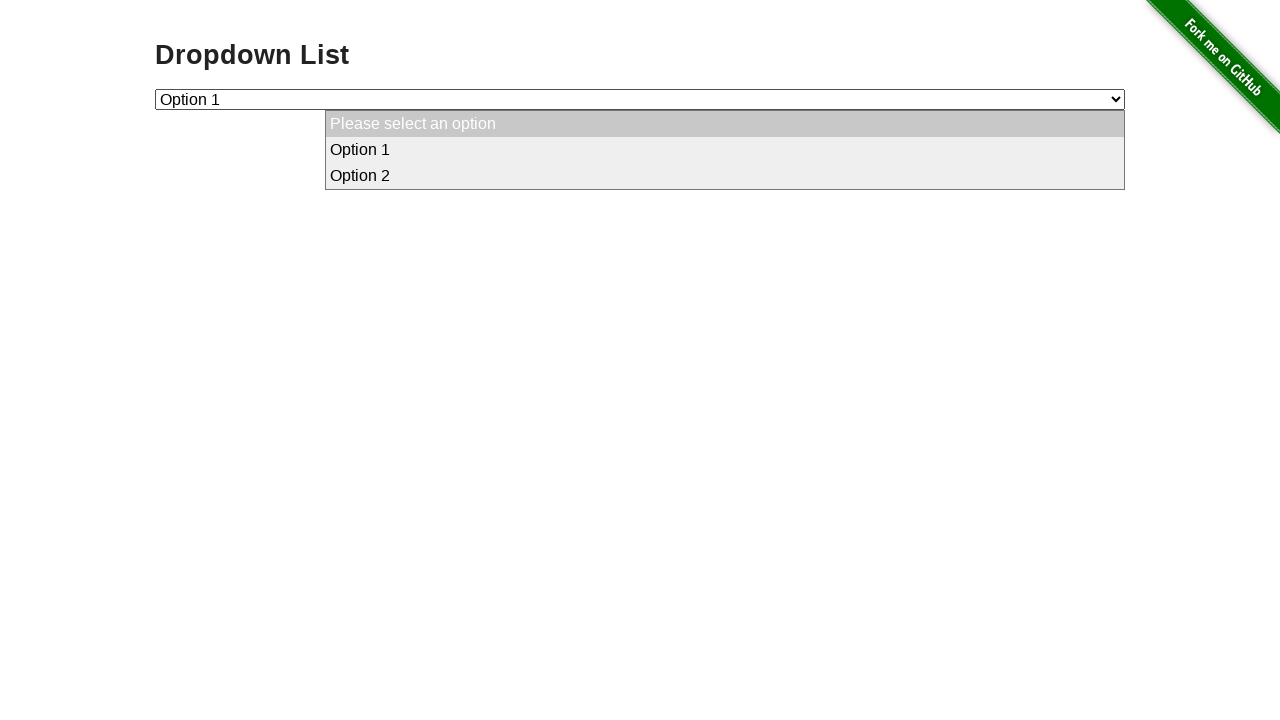

Clicked dropdown to open it again at (640, 99) on select#dropdown
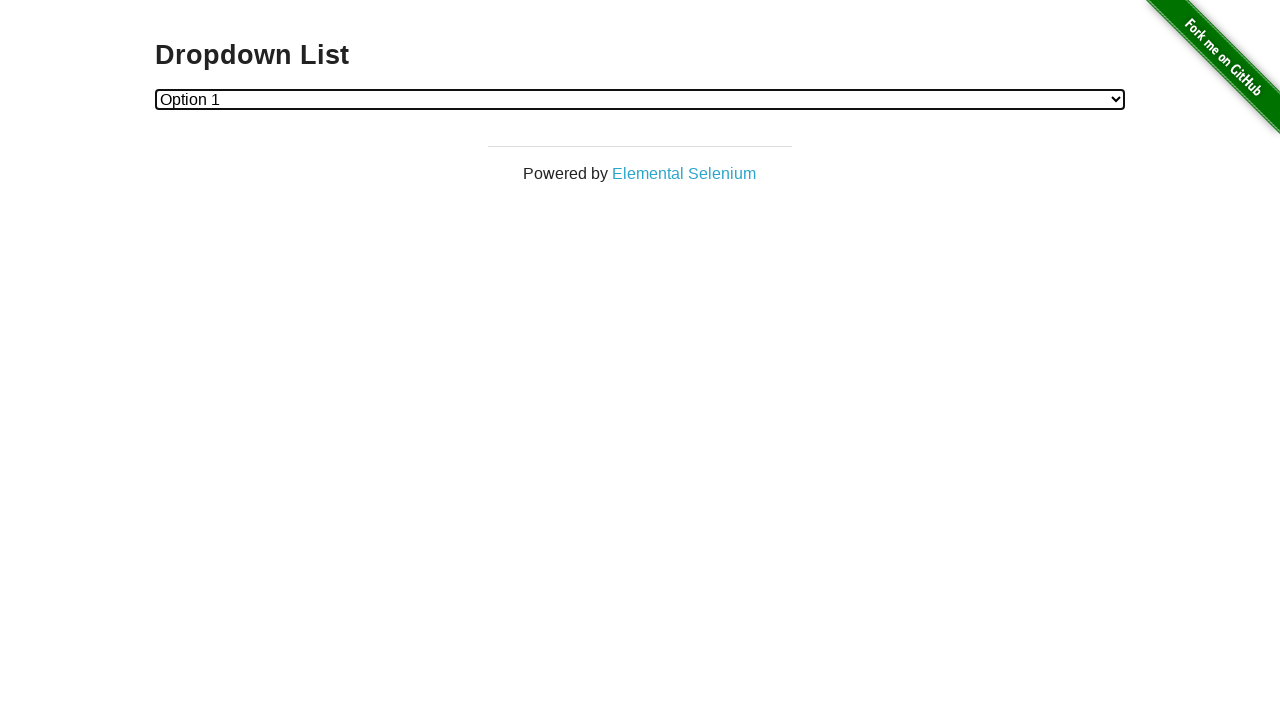

Selected option with value='2' on select#dropdown
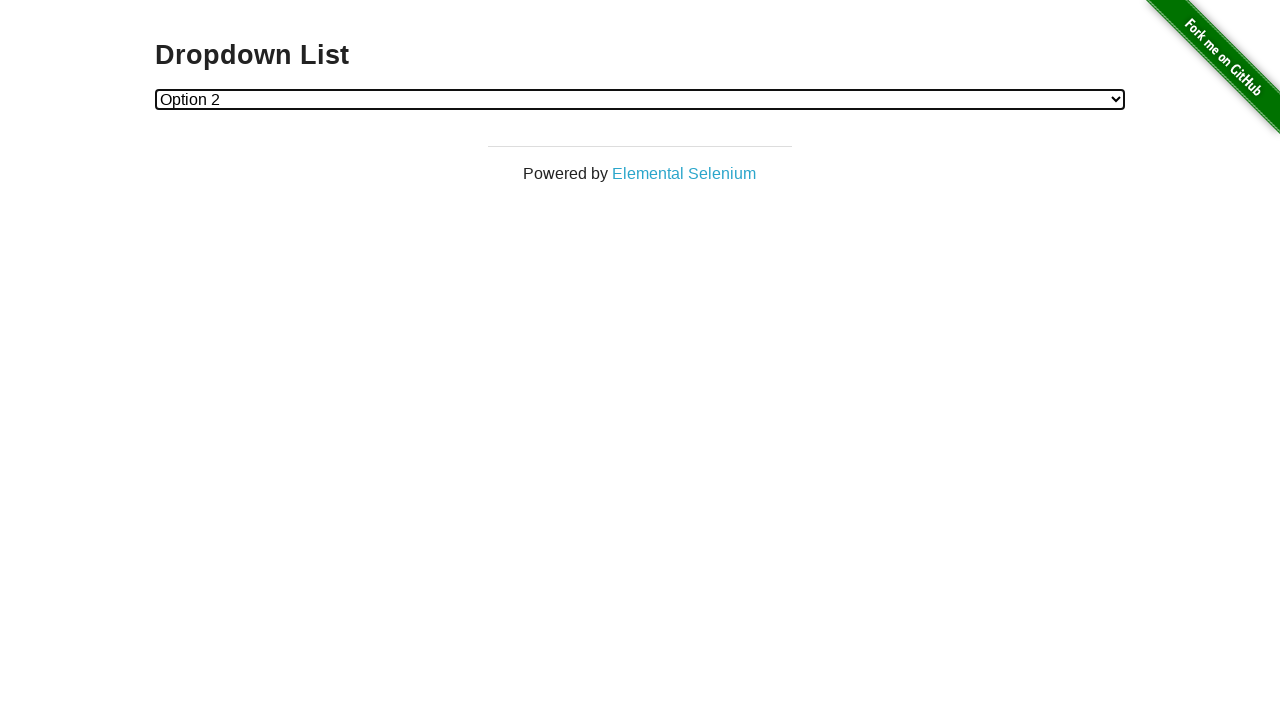

Retrieved selected option text: Option 2
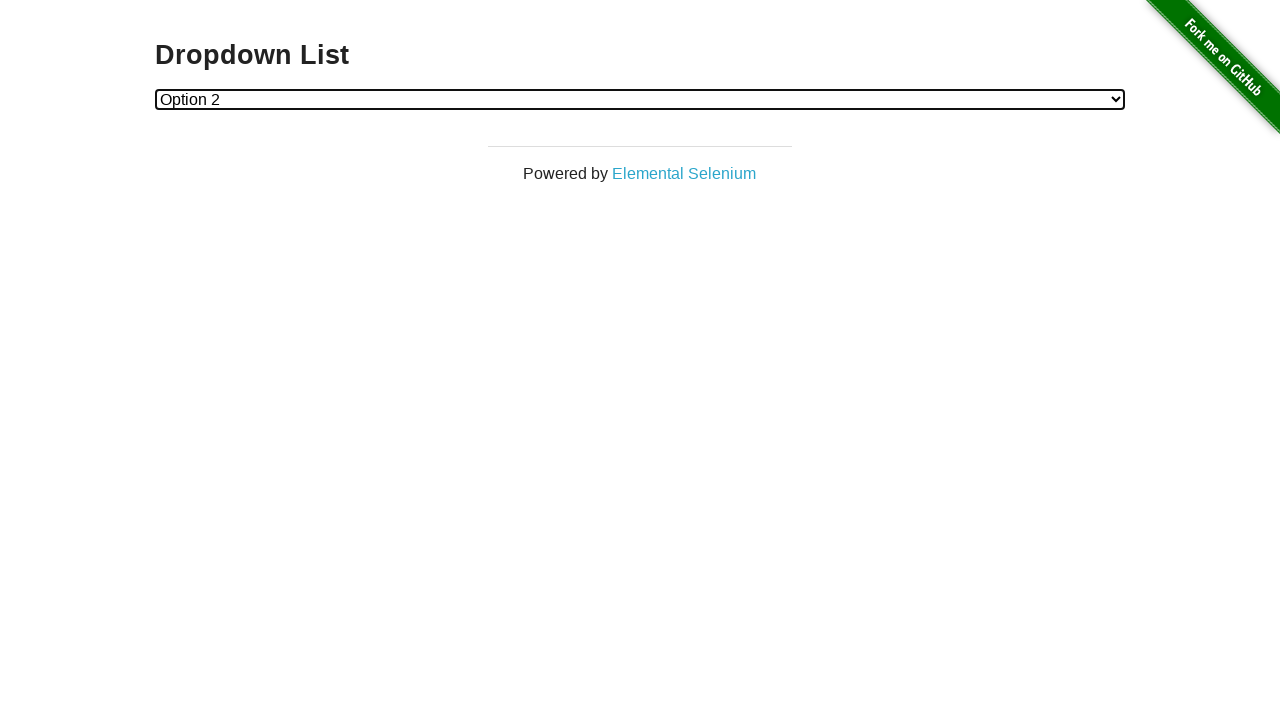

Retrieved all dropdown options: ['Please select an option', 'Option 1', 'Option 2']
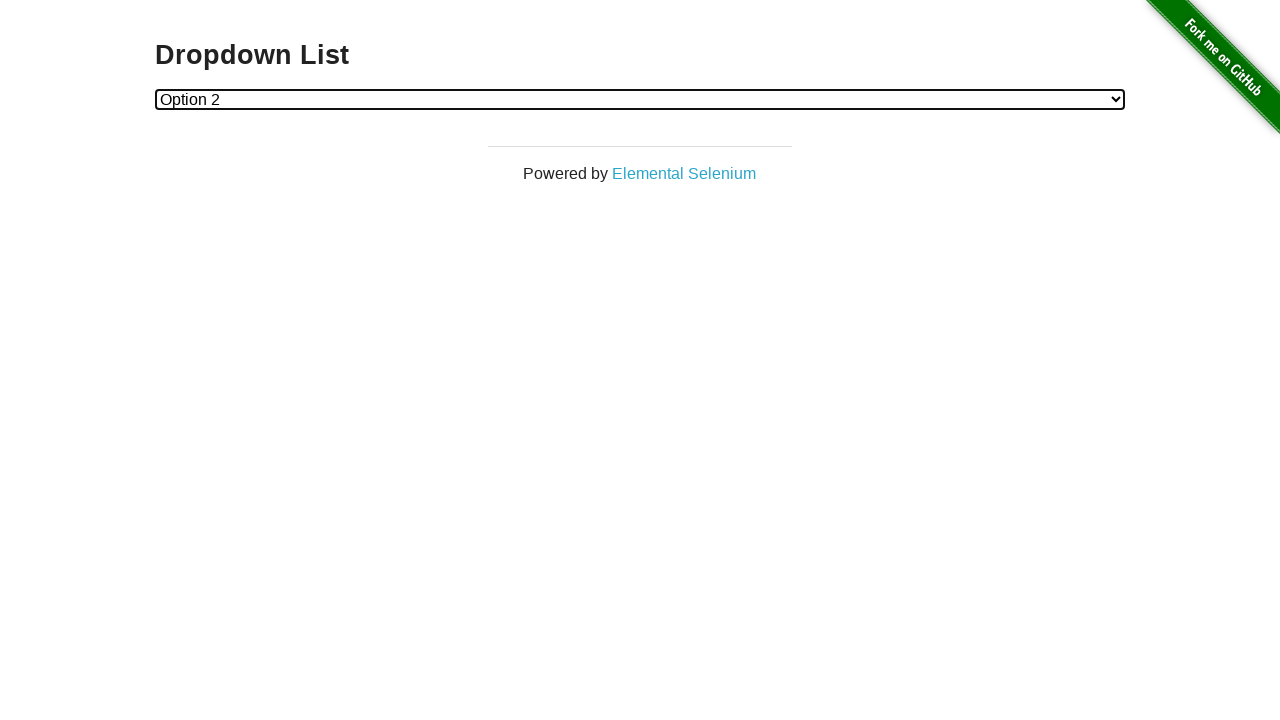

Clicked dropdown to open it for final selection at (640, 99) on select#dropdown
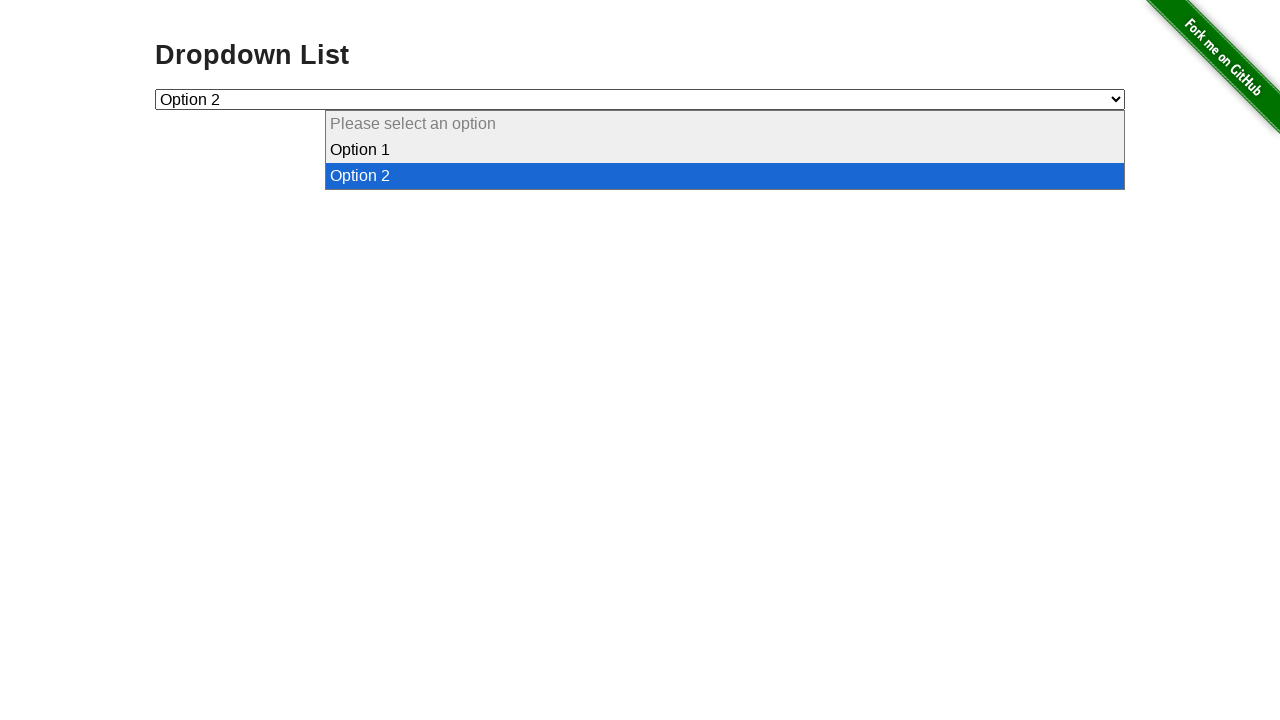

Selected 'Option 1' by visible text label on select#dropdown
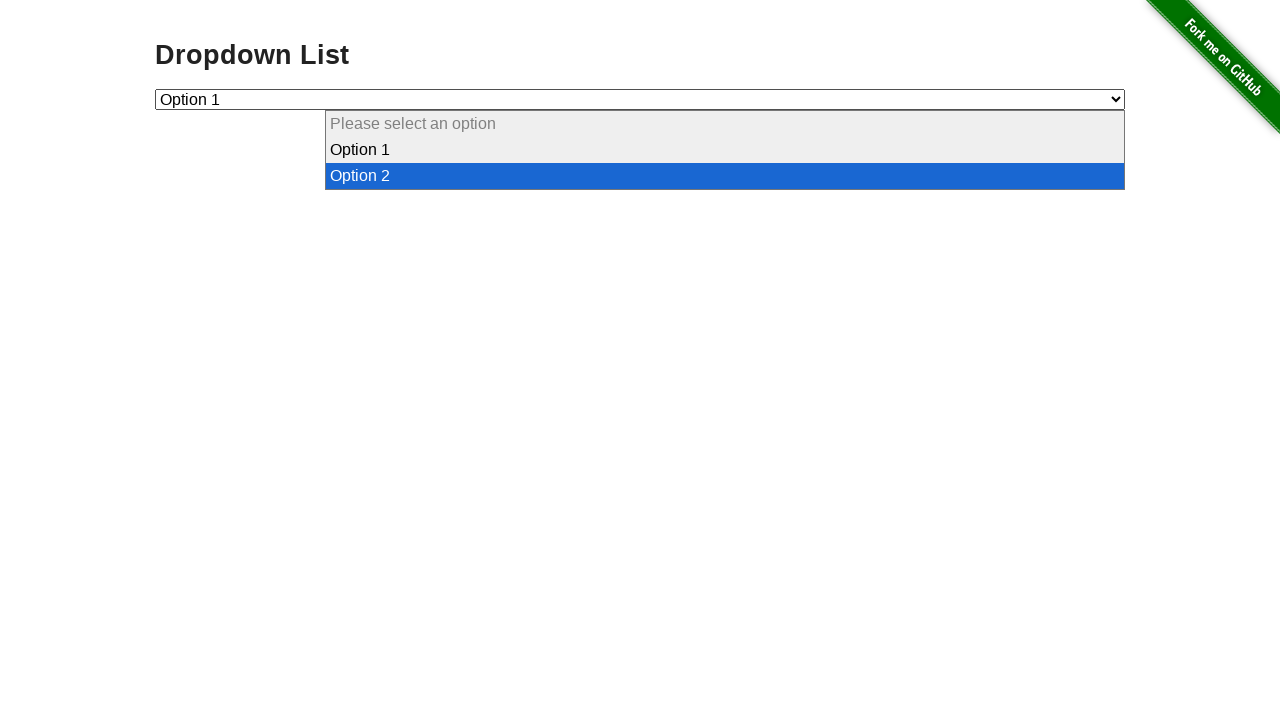

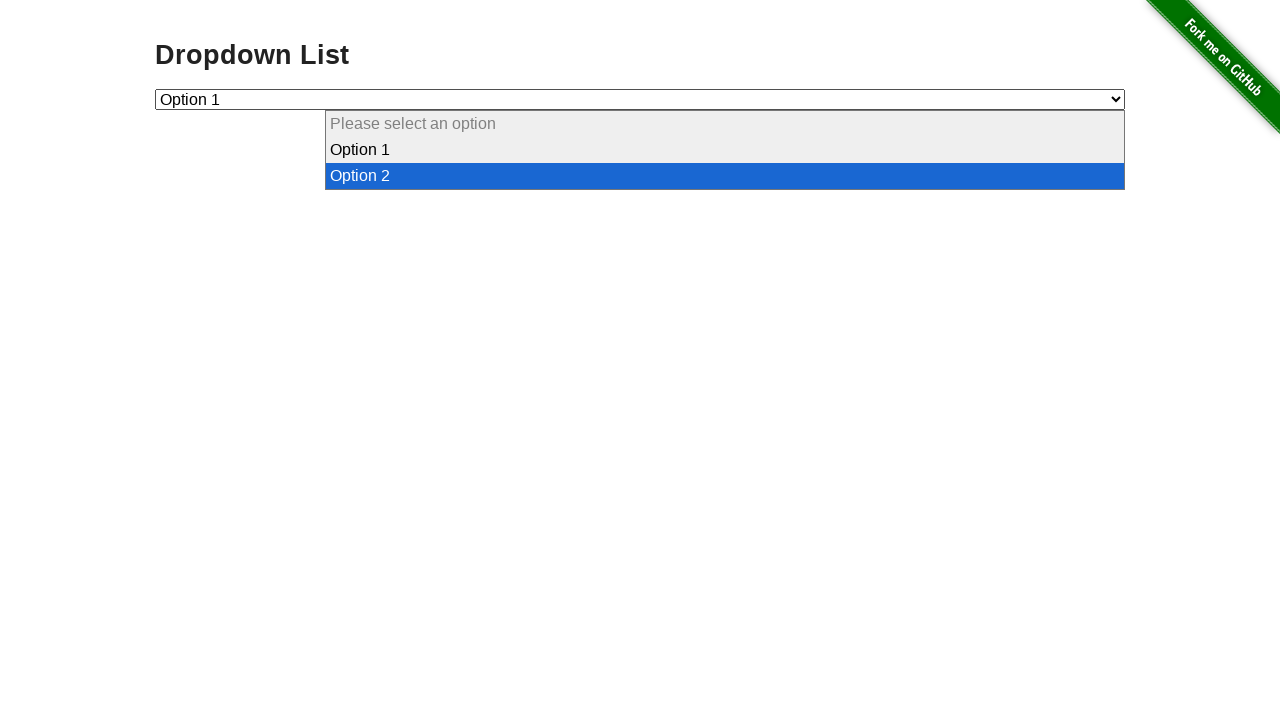